Navigates to Rahul Shetty Academy homepage and verifies the page loads successfully by checking the title is accessible

Starting URL: https://rahulshettyacademy.com

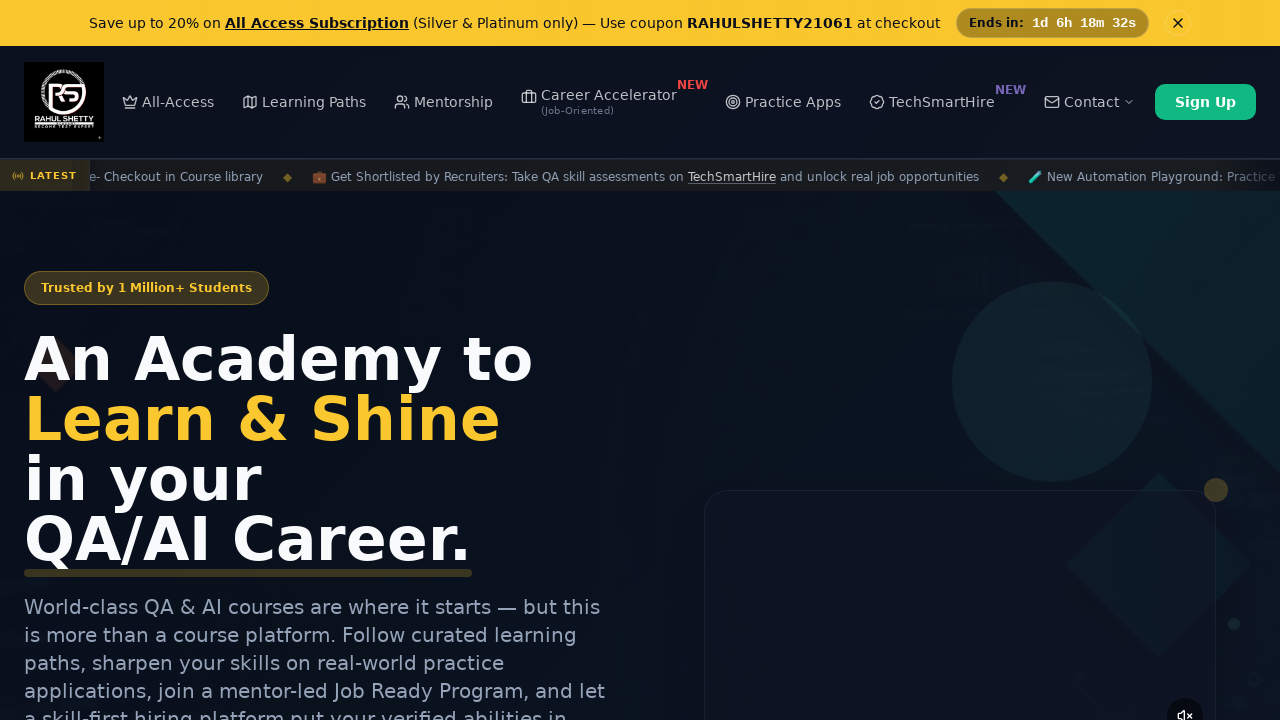

Waited for page to reach domcontentloaded state
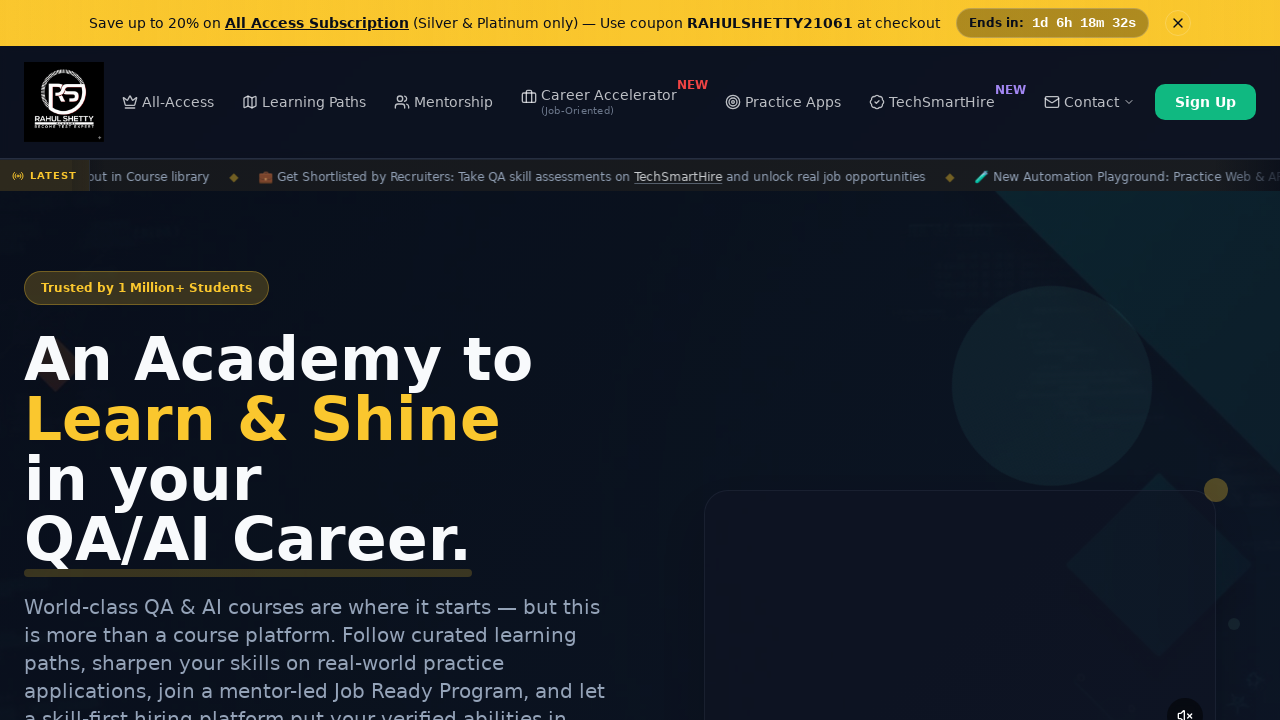

Retrieved page title: Rahul Shetty Academy | QA Automation, Playwright, AI Testing & Online Training
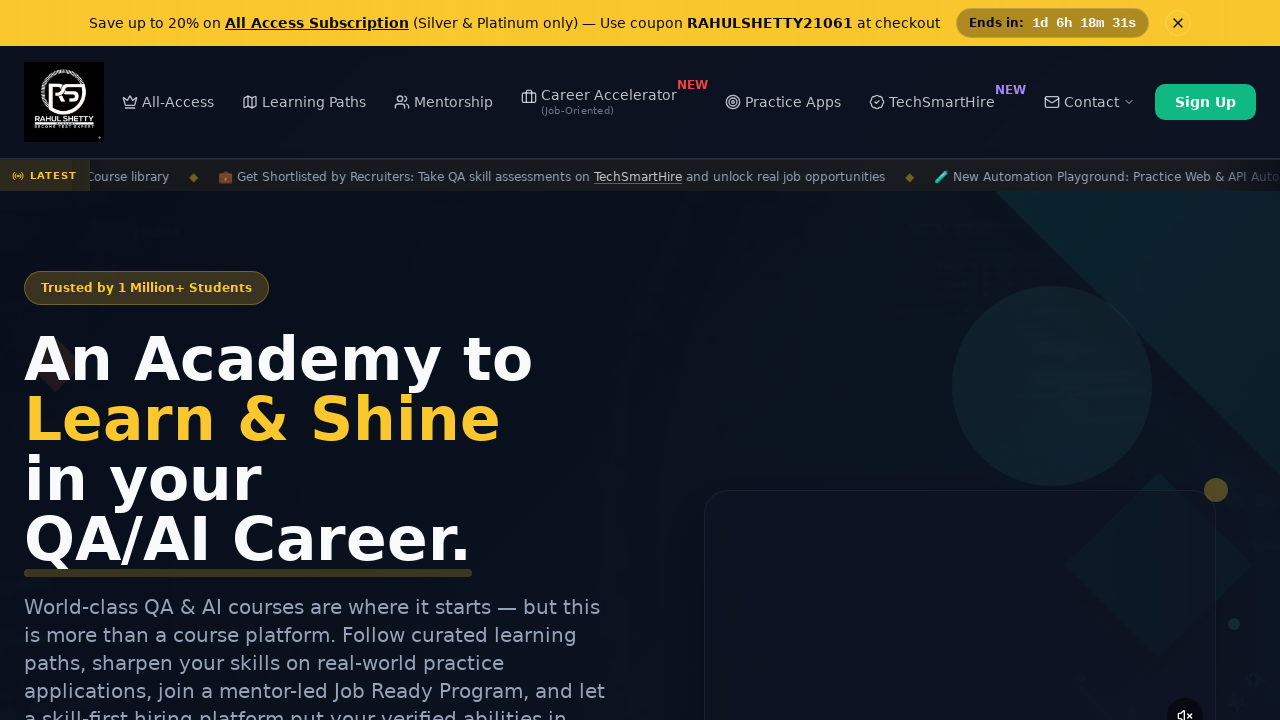

Verified page title is not empty and accessible
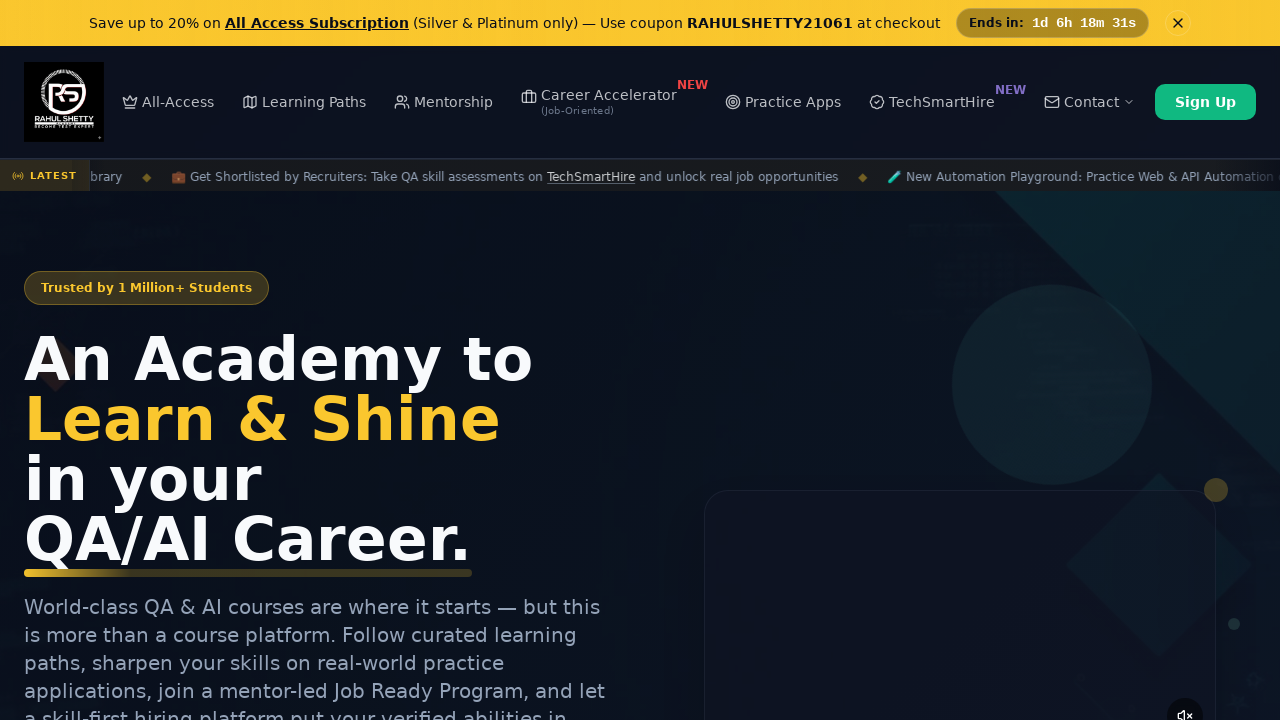

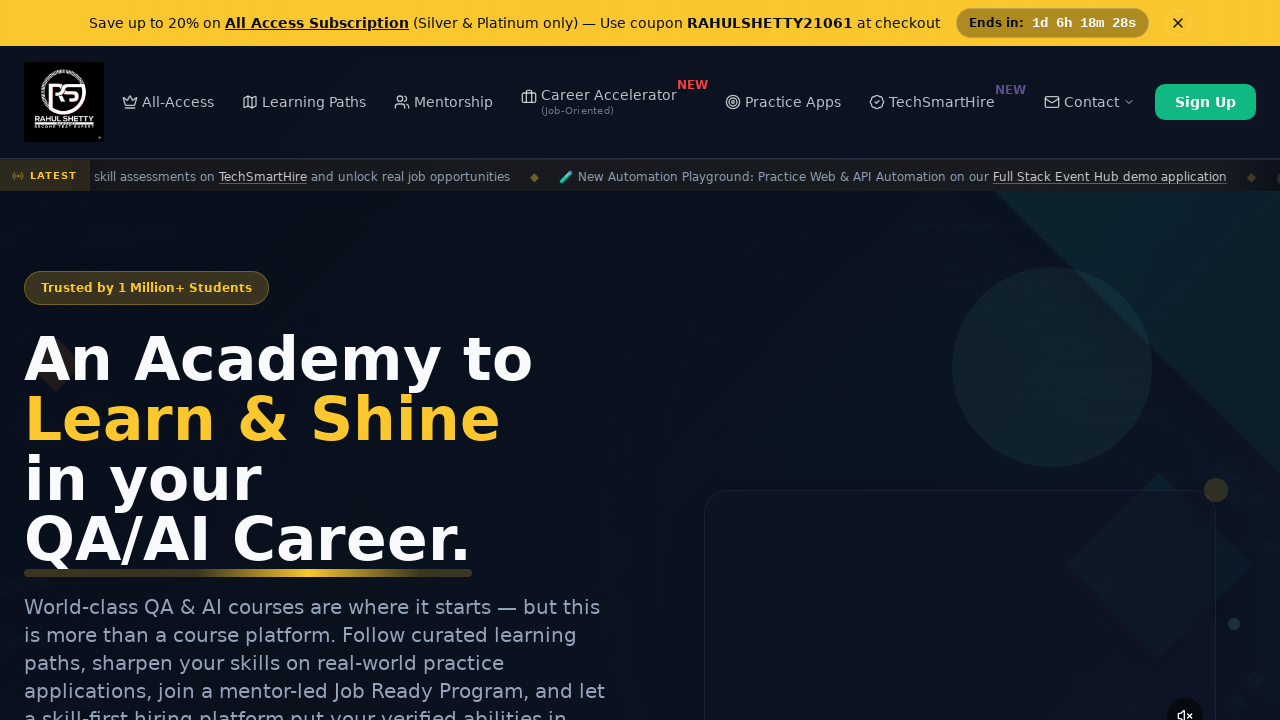